Tests static dropdown functionality by selecting options using three different methods: by index, by visible text, and by value on a currency dropdown.

Starting URL: https://rahulshettyacademy.com/dropdownsPractise/

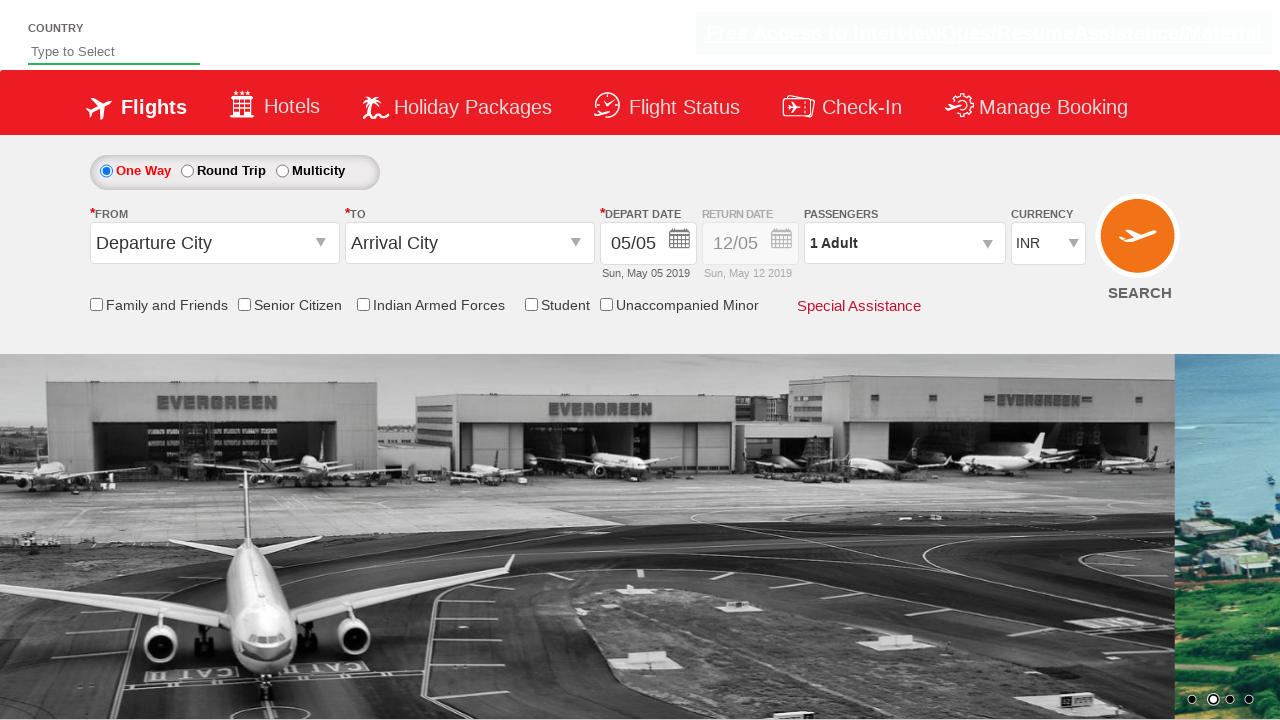

Selected dropdown option at index 3 on #ctl00_mainContent_DropDownListCurrency
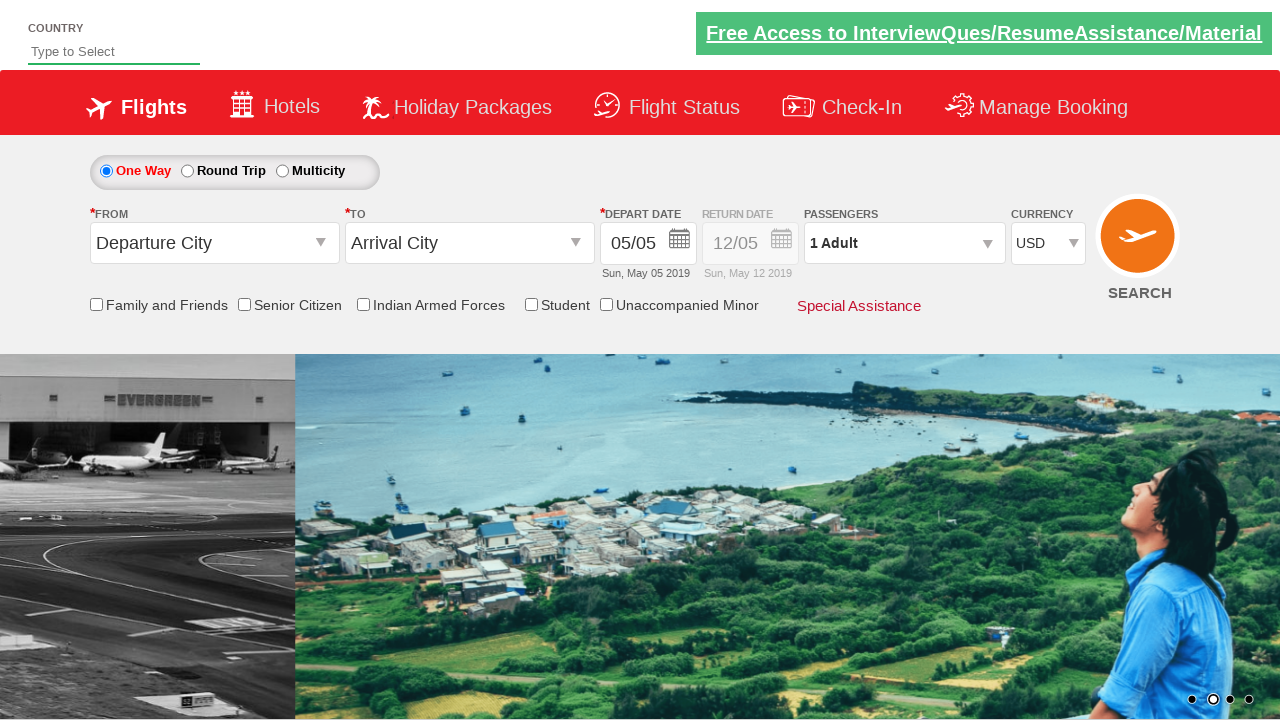

Waited 500ms for dropdown selection to settle
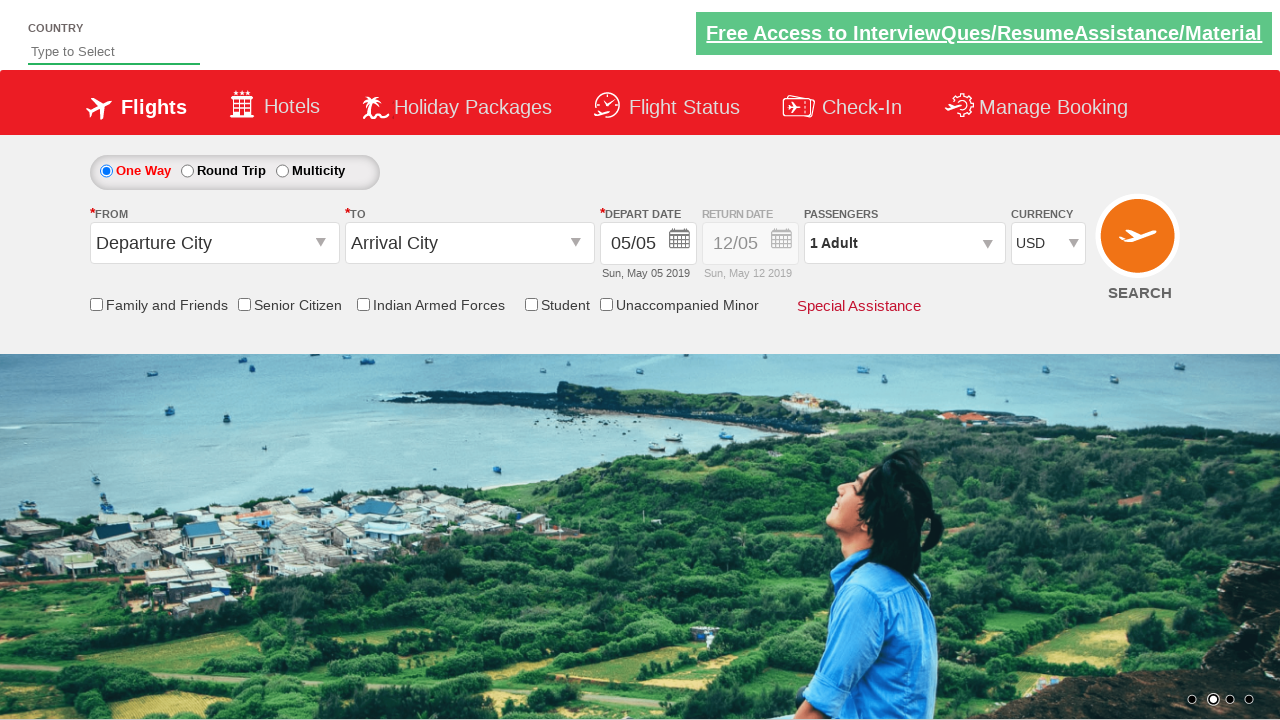

Selected dropdown option by visible text 'AED' on #ctl00_mainContent_DropDownListCurrency
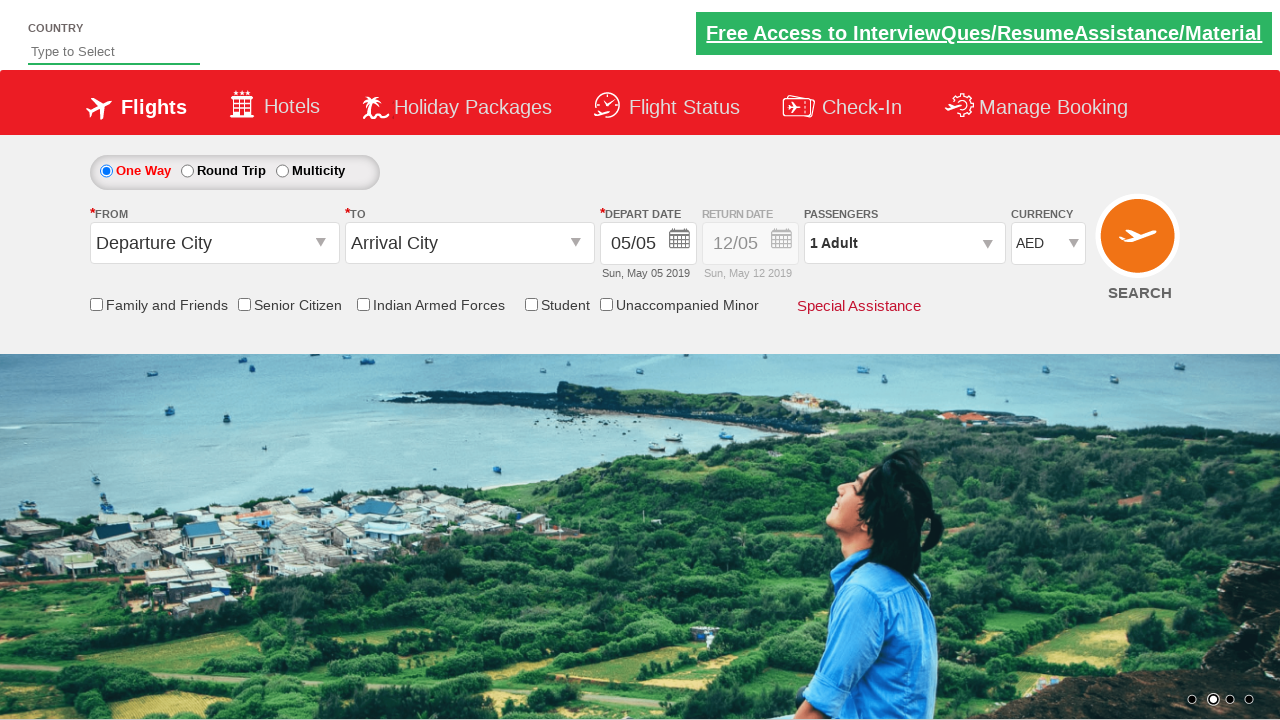

Waited 500ms for dropdown selection to settle
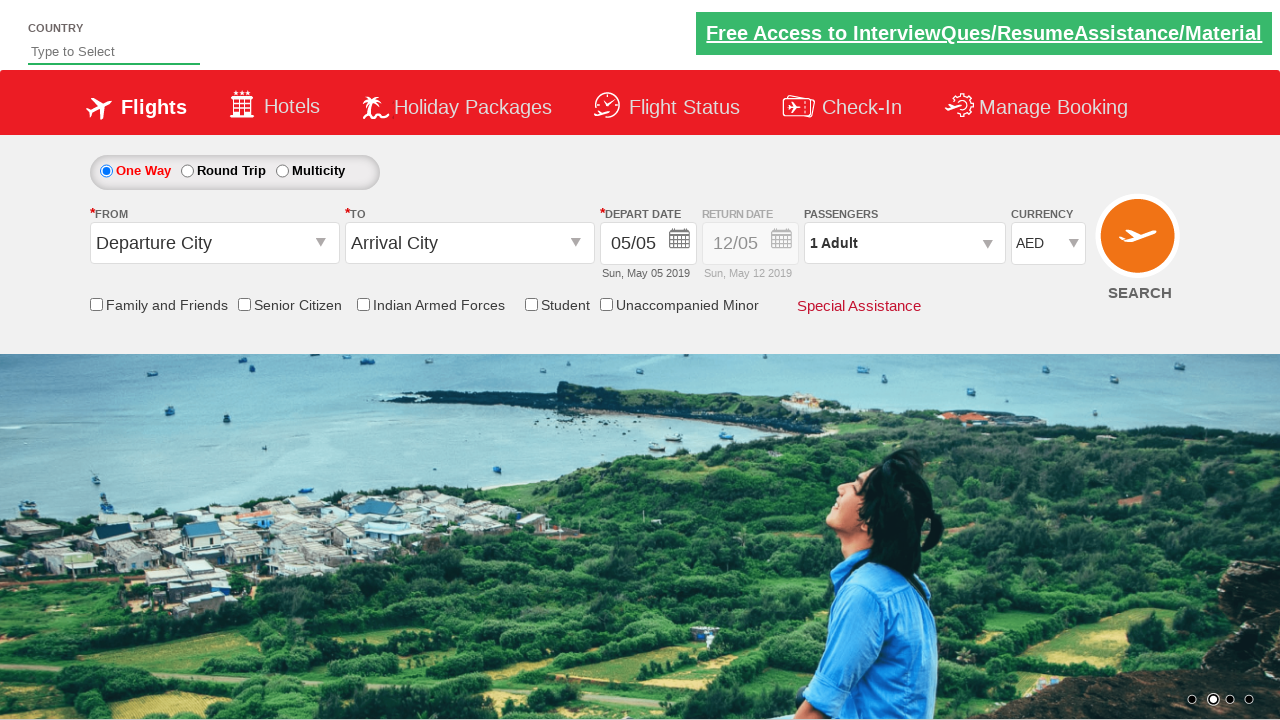

Selected dropdown option by value 'INR' on #ctl00_mainContent_DropDownListCurrency
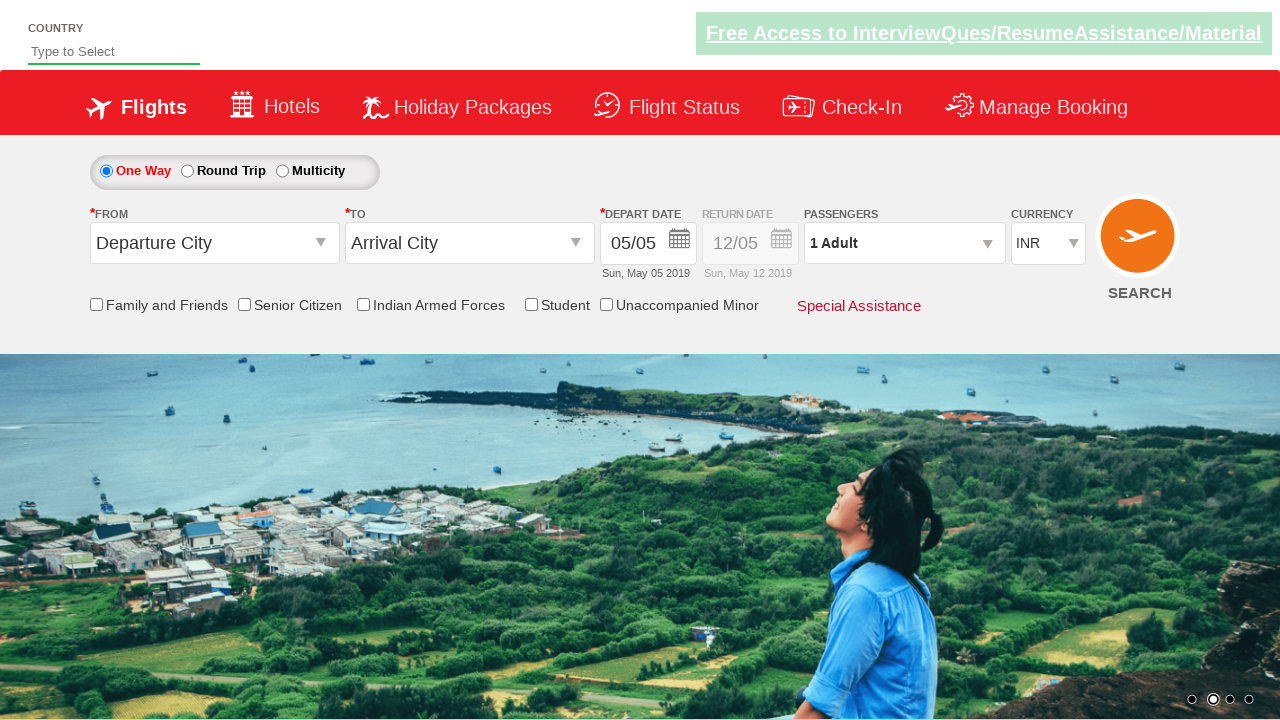

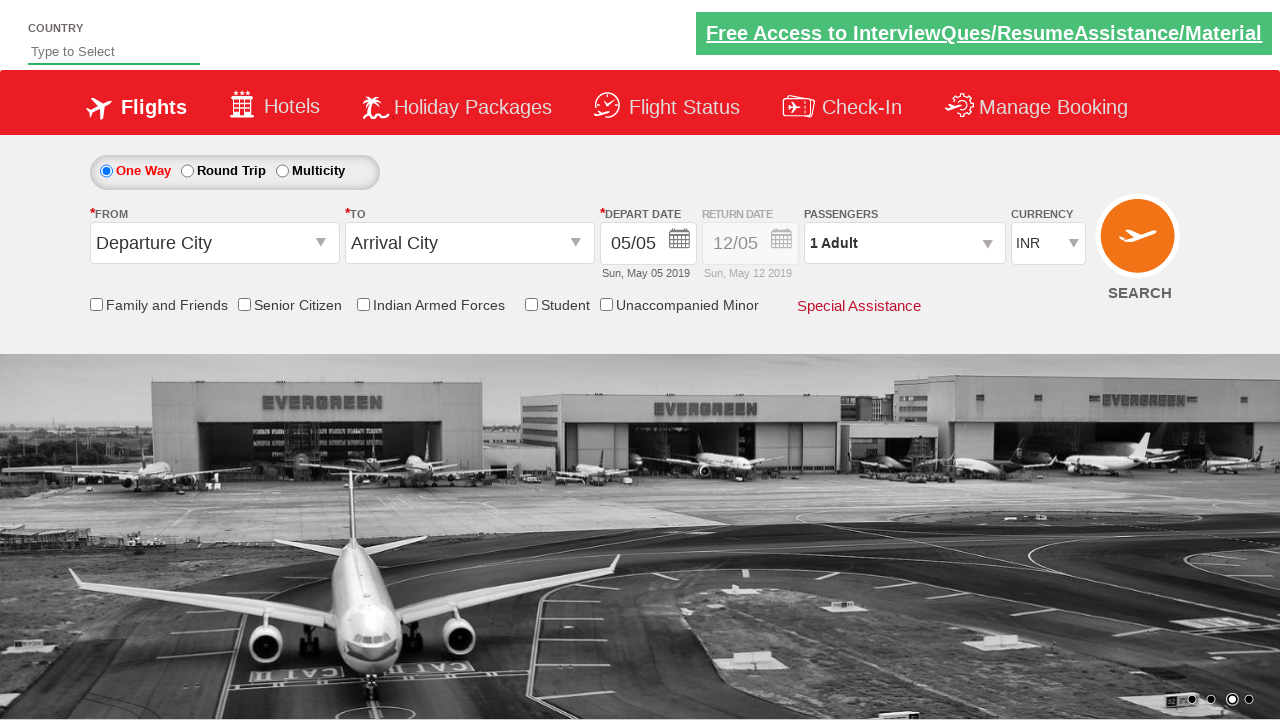